Tests selecting "Bash" syntax highlighting option from the dropdown on Pastebin homepage

Starting URL: https://pastebin.com

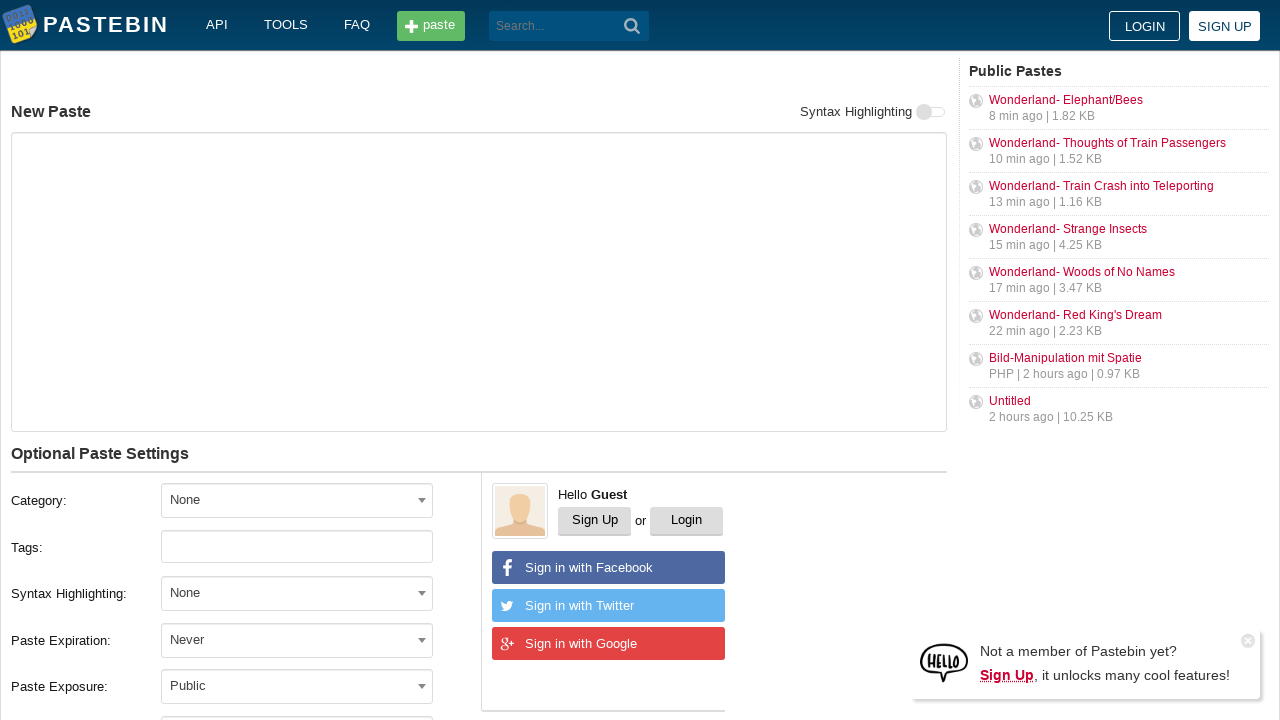

Clicked syntax highlighting dropdown to open options at (297, 593) on xpath=//span[@id='select2-postform-format-container']
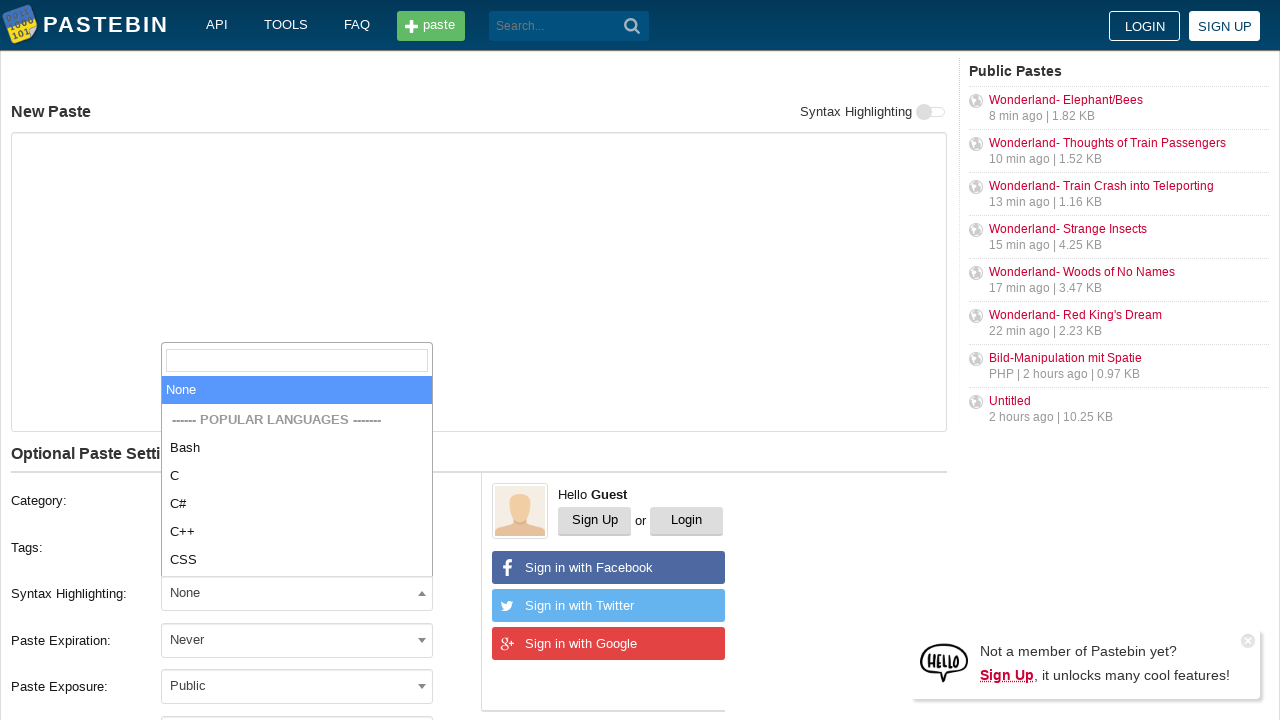

Selected 'Bash' from syntax highlighting dropdown at (297, 448) on xpath=//span[@class='select2-results']//li[text()='Bash']
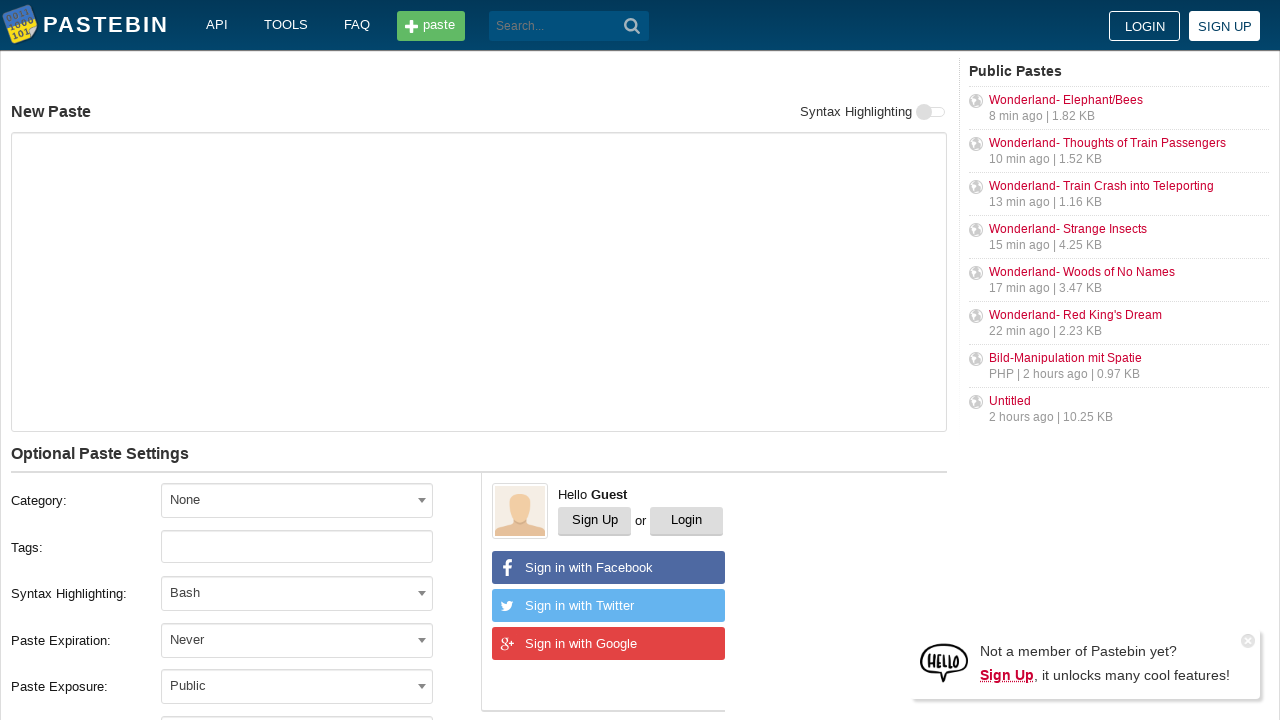

Verified that 'Bash' syntax highlighting option is selected
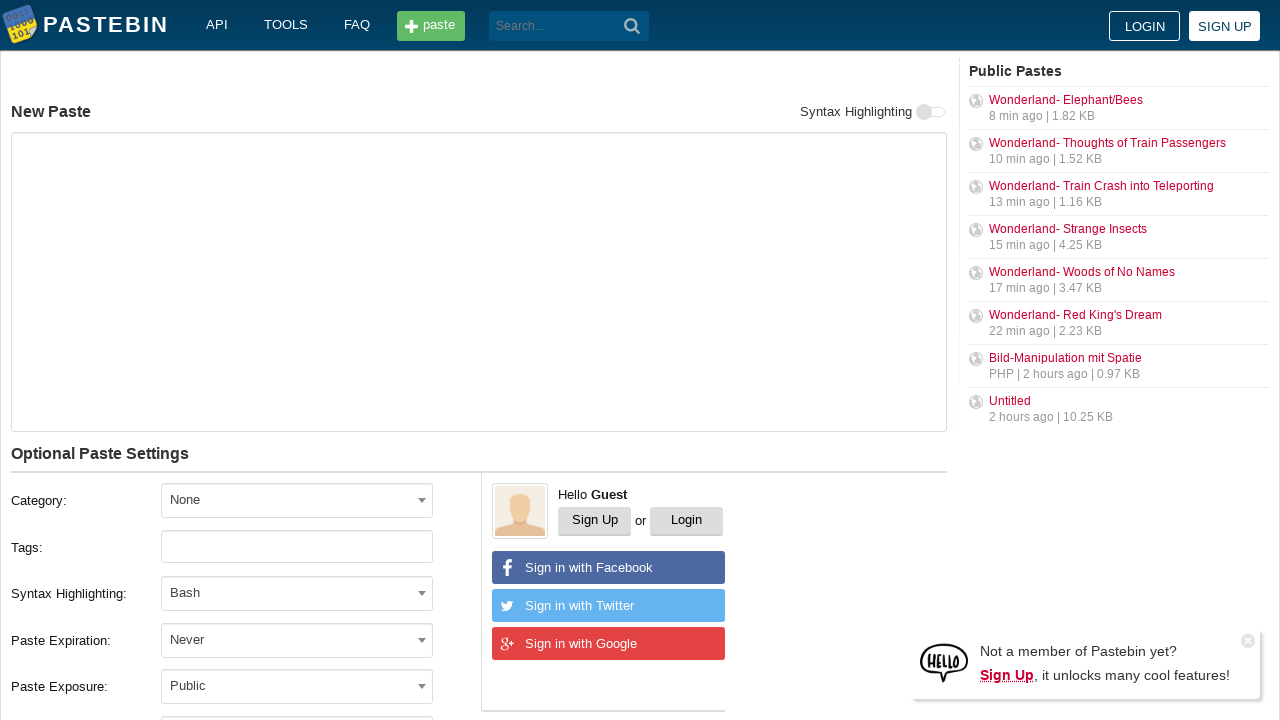

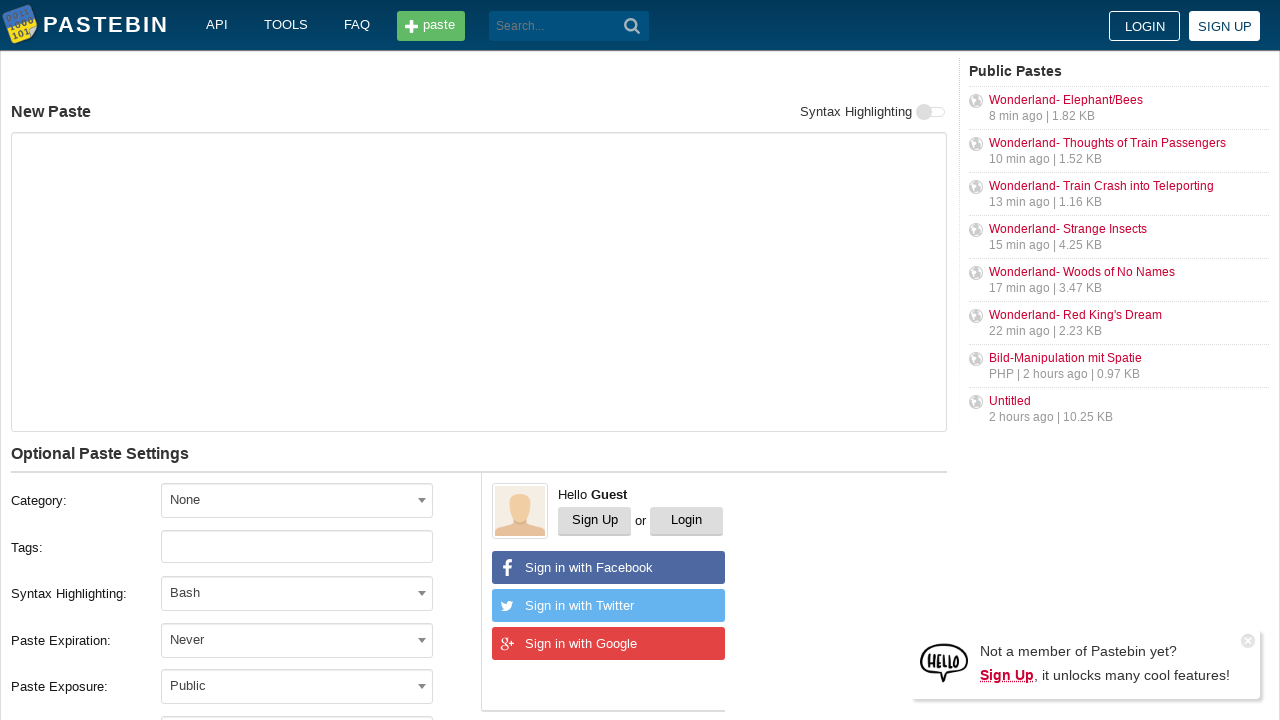